Tests the multiplication functionality of an online calculator by entering two random numbers, clicking the multiply button, and verifying the result.

Starting URL: http://antoniotrindade.com.br/treinoautomacao/desafiosoma.html

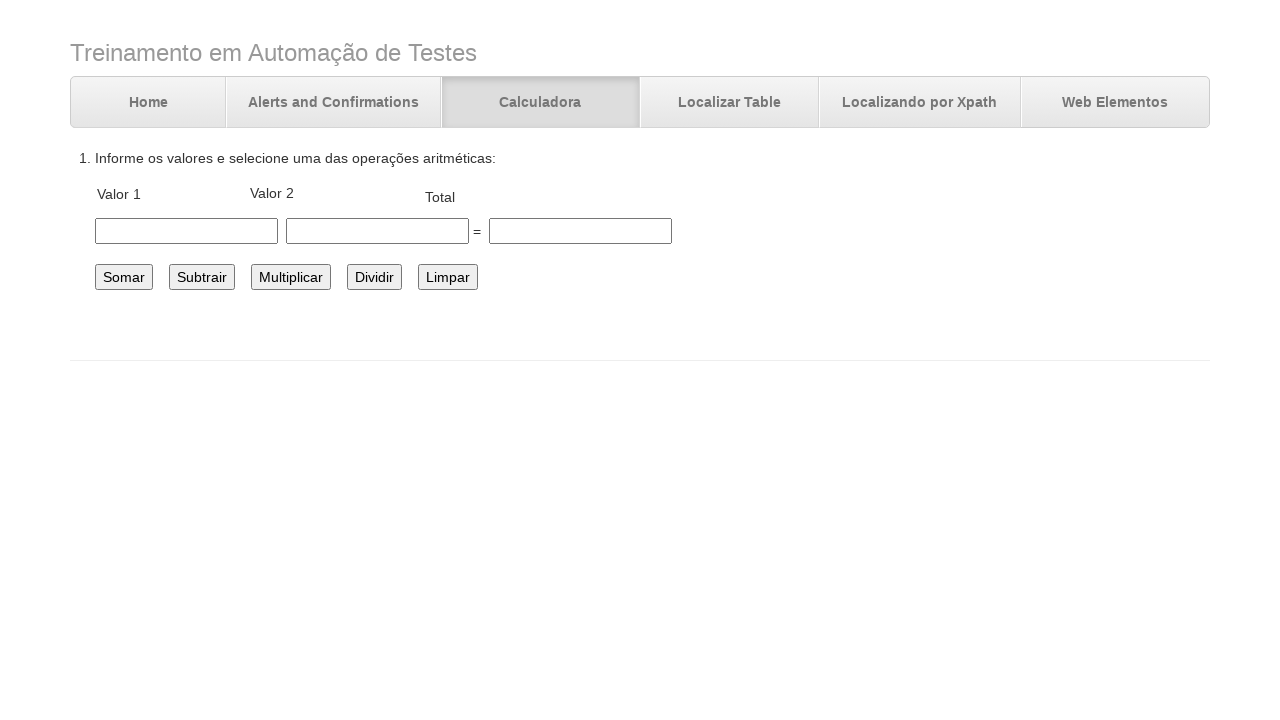

Generated random values for multiplication: 12 × 7 = 84
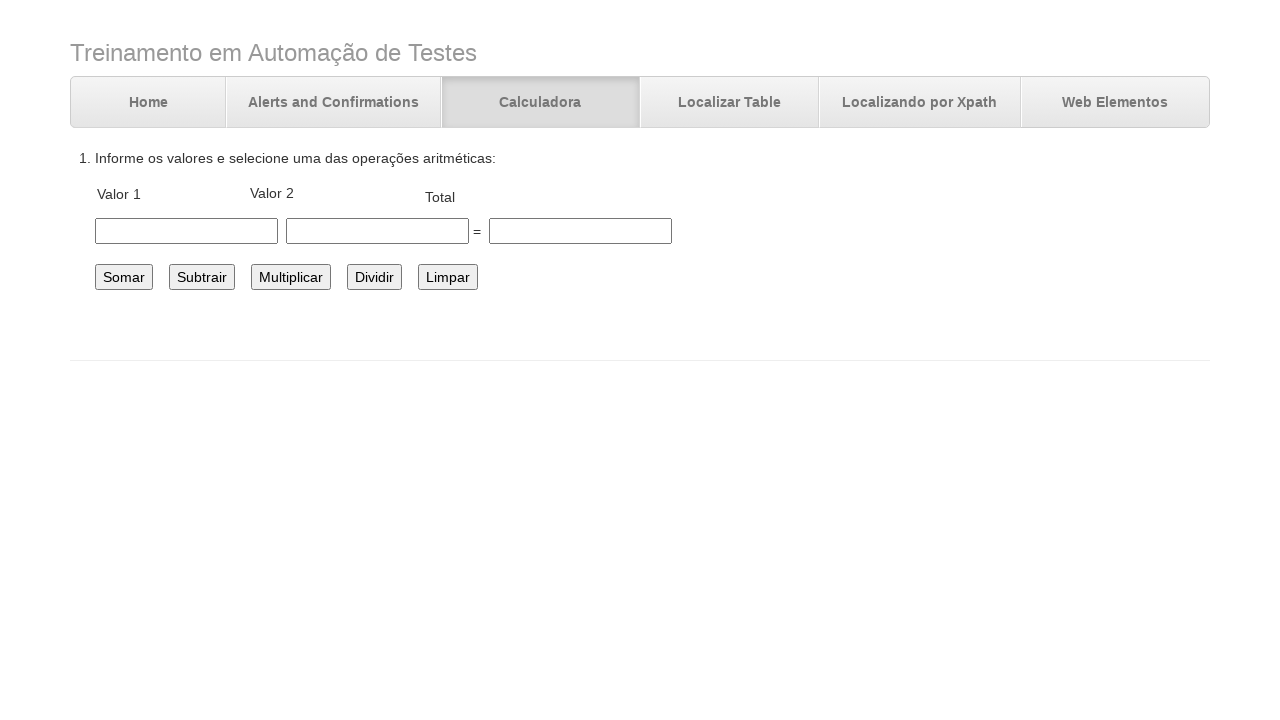

Filled first number field with 12 on #number1
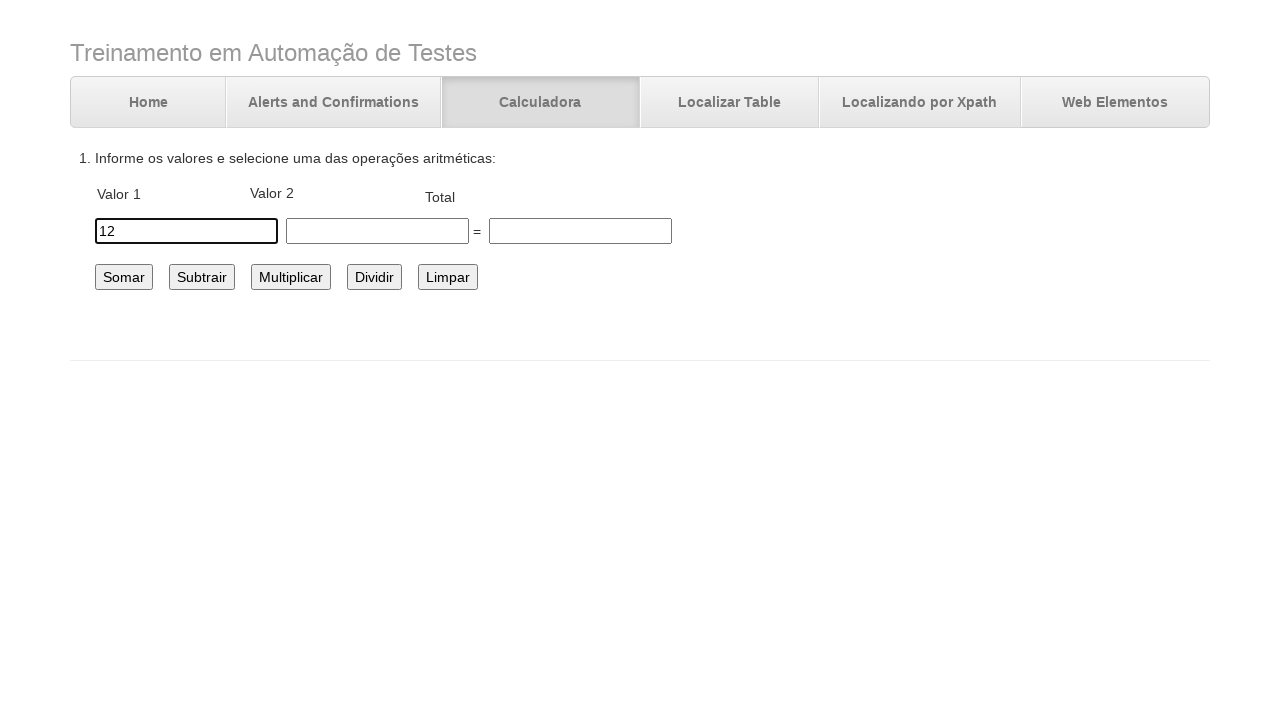

Filled second number field with 7 on #number2
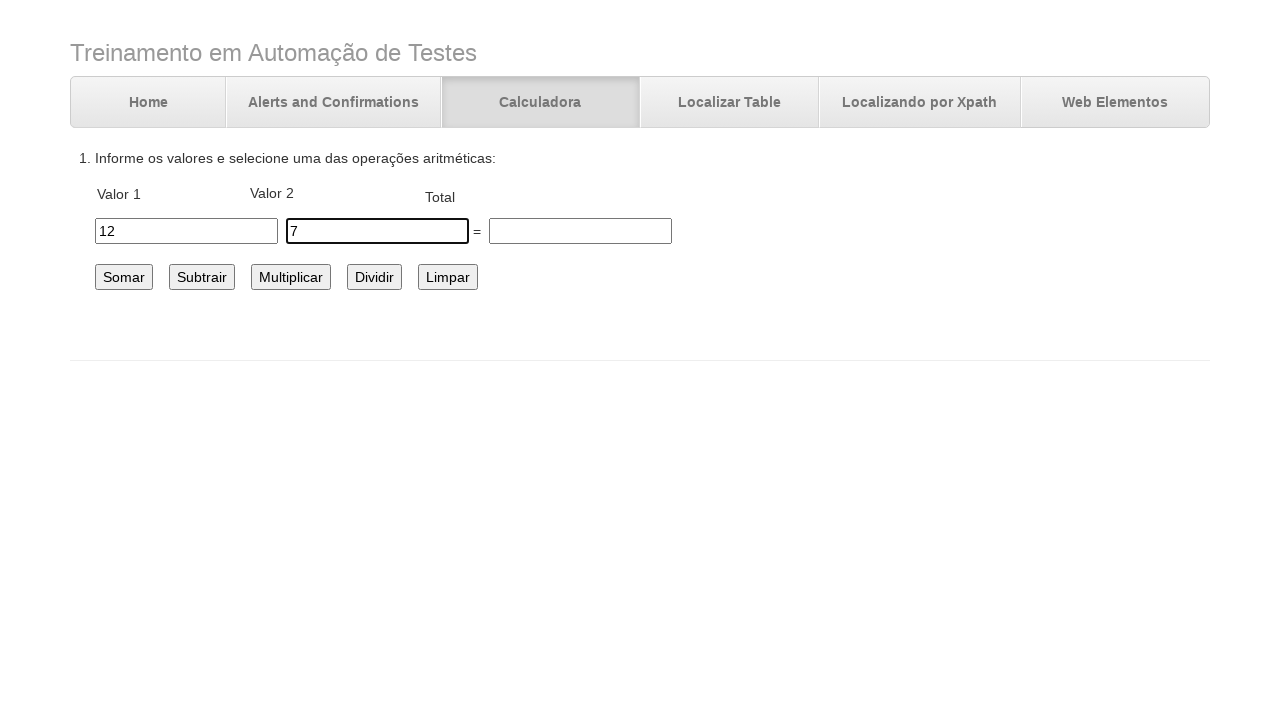

Clicked the multiply button at (291, 277) on #multiplicar
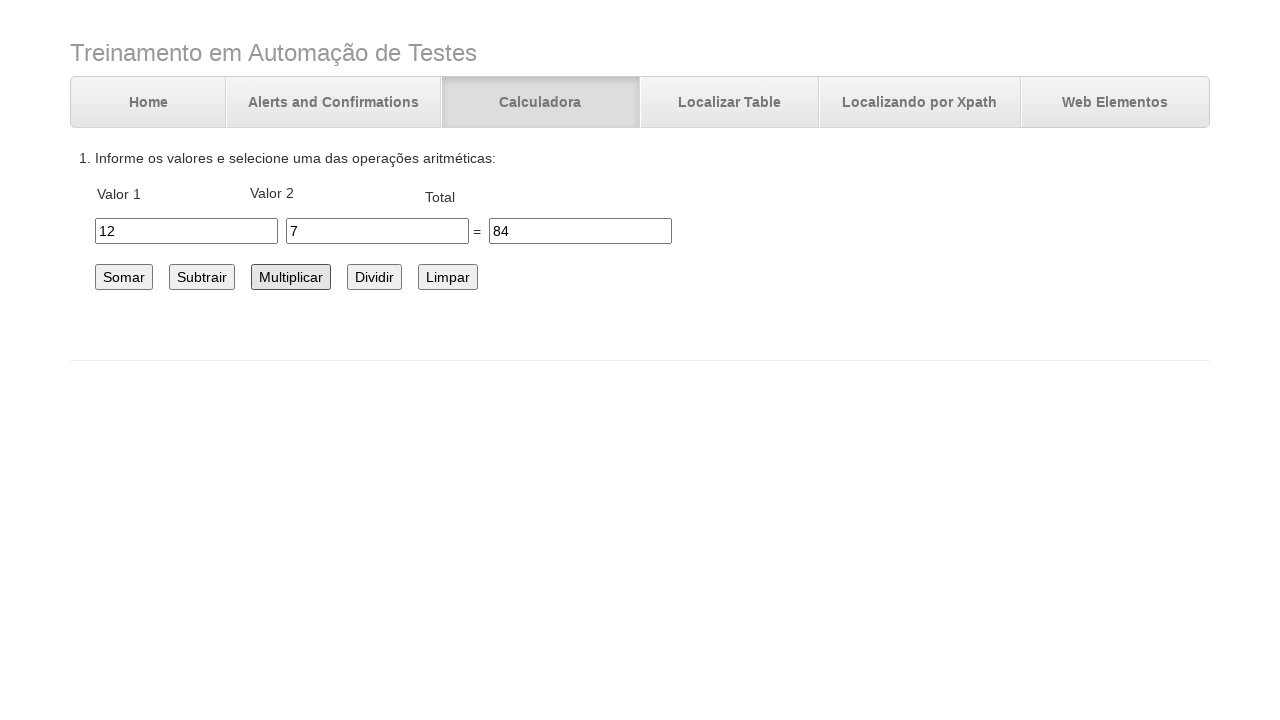

Verified multiplication result is correct (84)
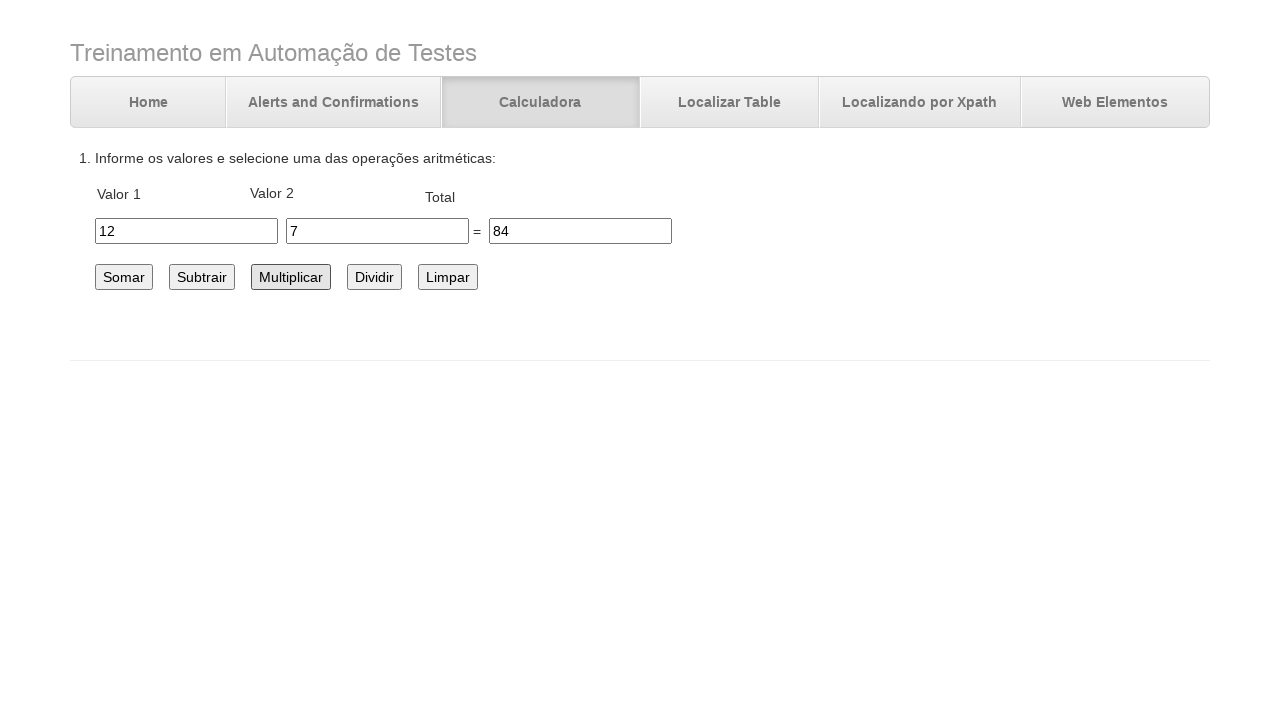

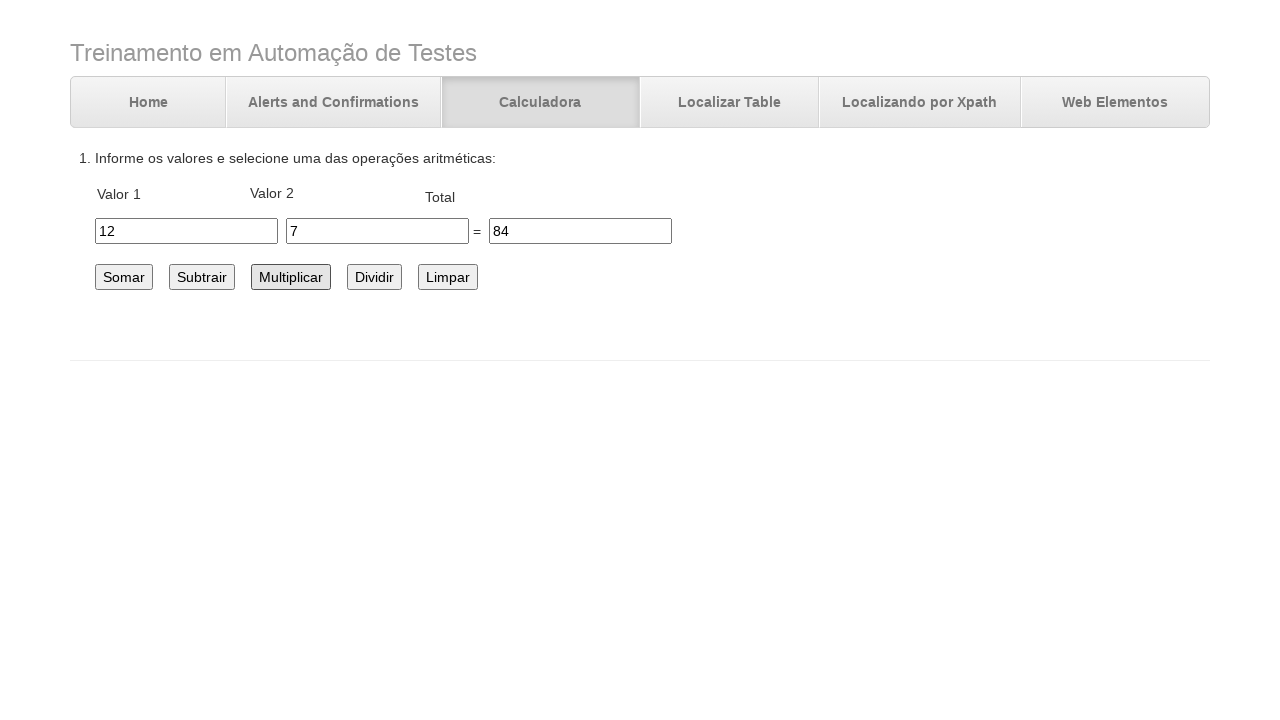